Tests adding specific products (Cucumber and Brocolli) to cart by finding them in a product list and clicking their add to cart buttons

Starting URL: https://rahulshettyacademy.com/seleniumPractise/#/

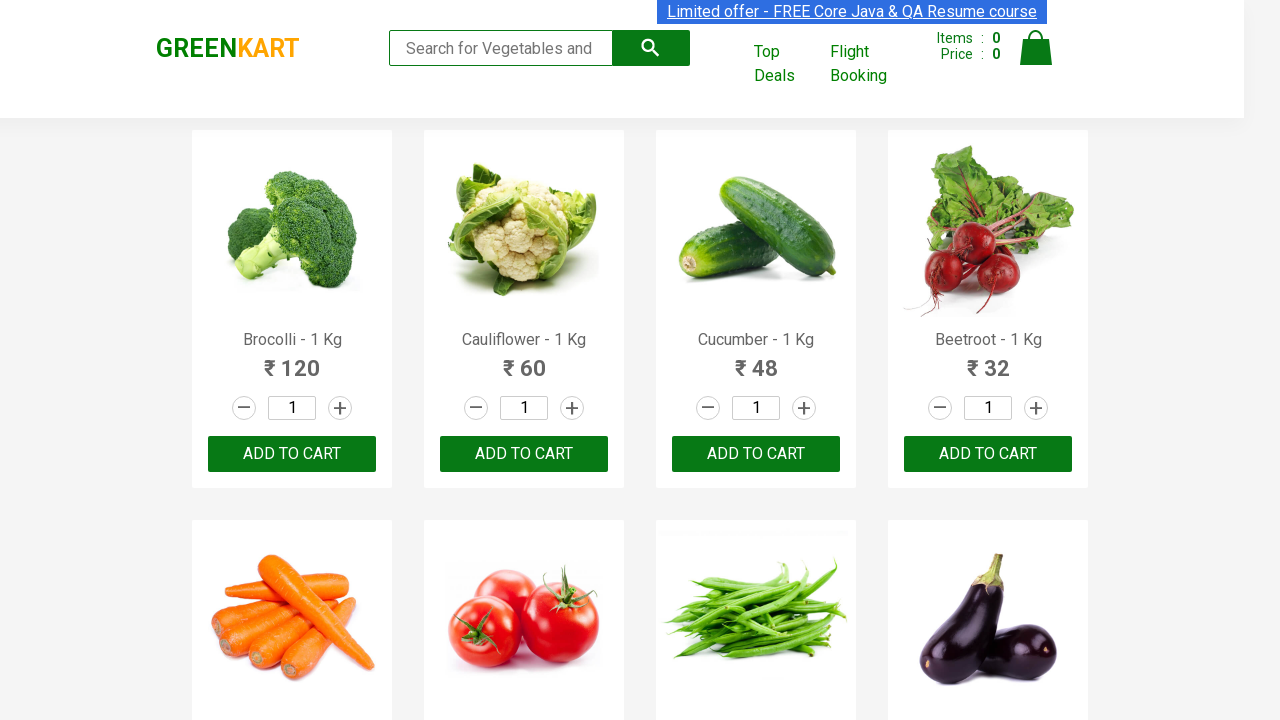

Waited for product list to load
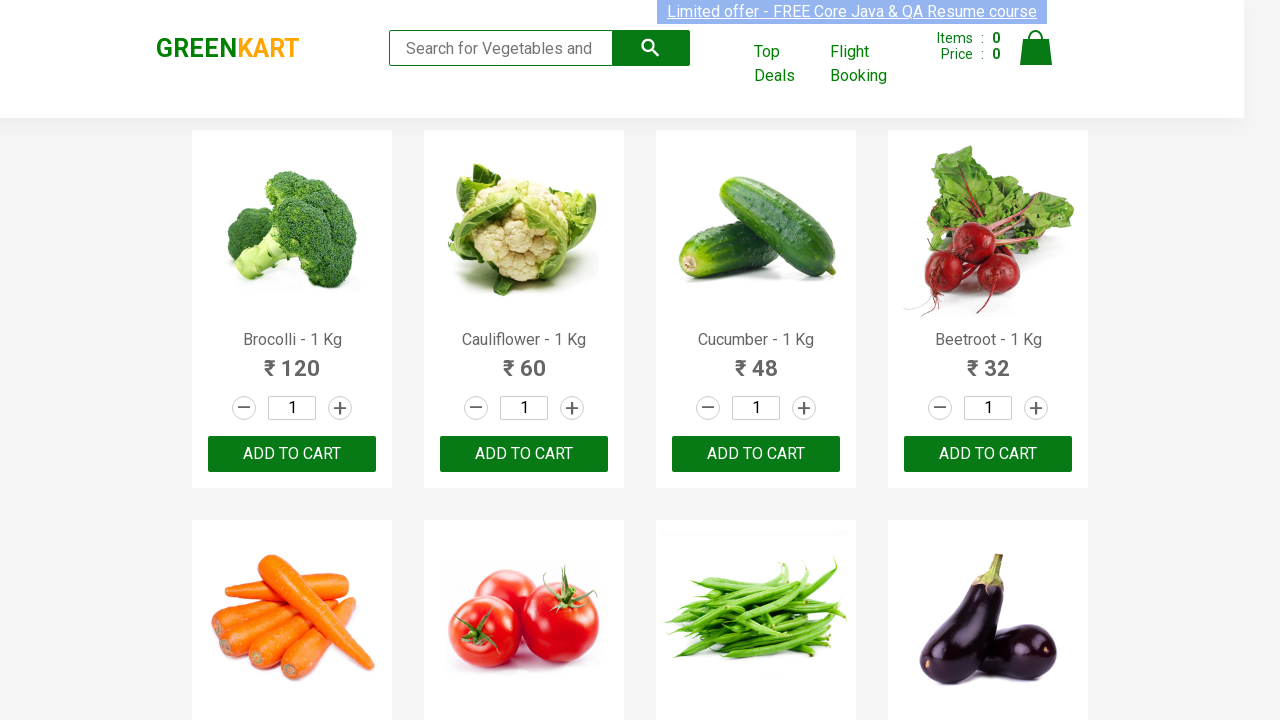

Retrieved all product elements from the page
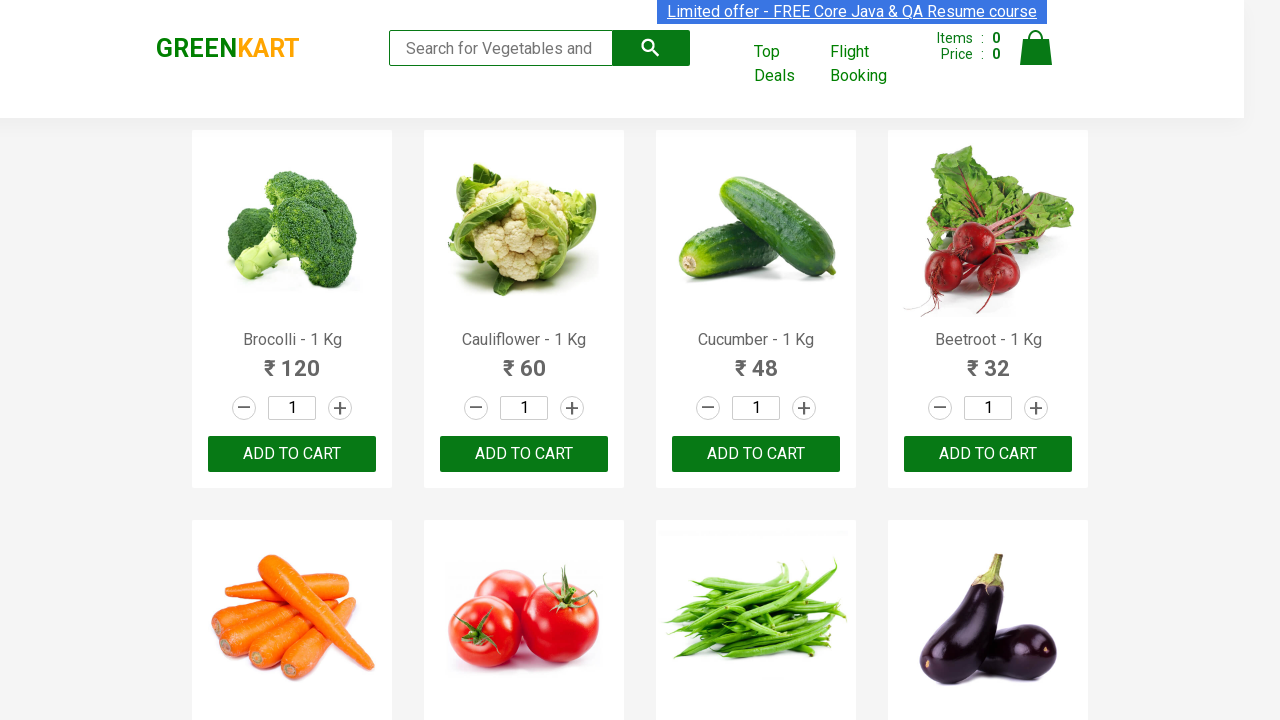

Clicked 'Add to Cart' button for Brocolli at (292, 454) on div.product-action >> nth=0
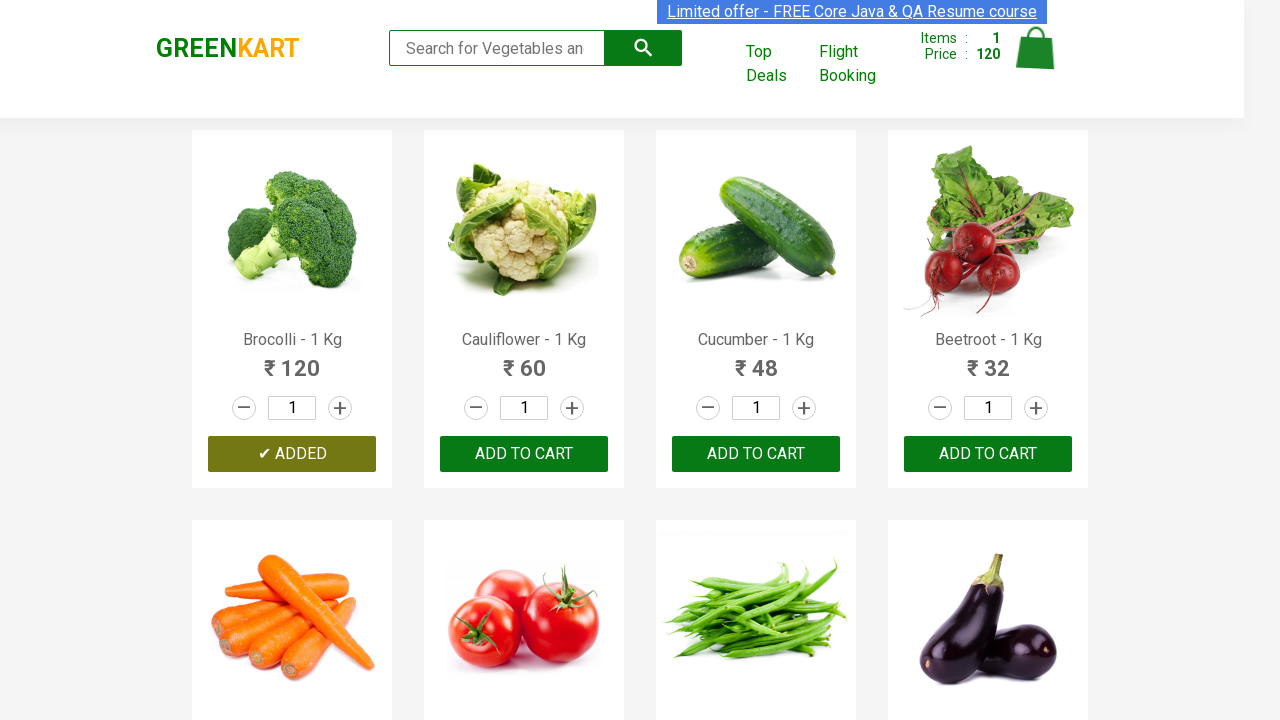

Clicked 'Add to Cart' button for Cucumber at (756, 454) on div.product-action >> nth=2
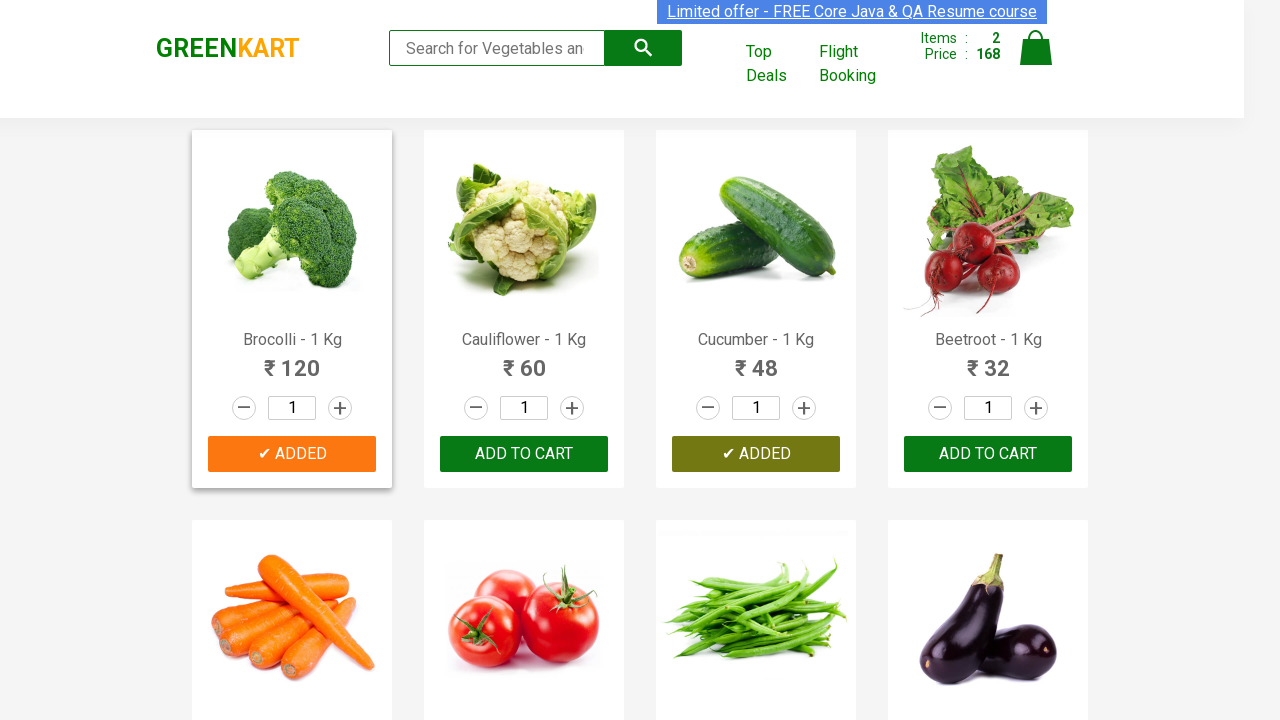

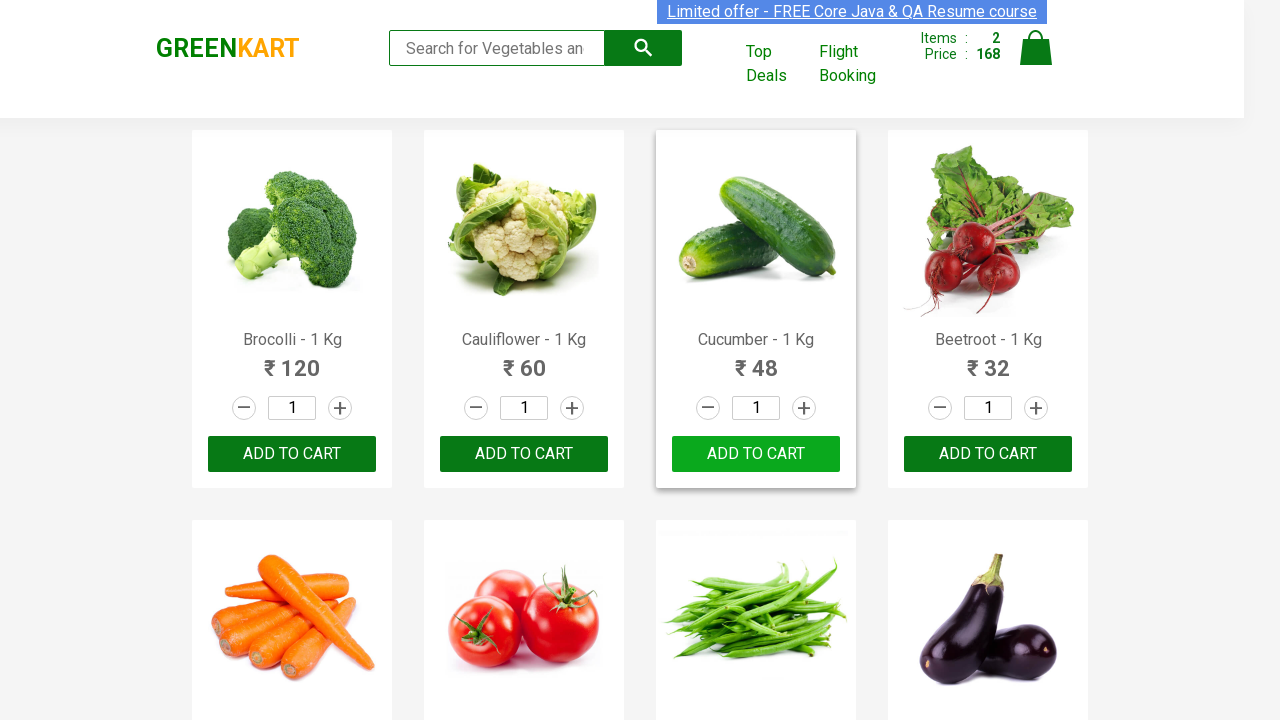